Navigates to the web form page by clicking the web-form link and verifies the heading

Starting URL: https://bonigarcia.dev/selenium-webdriver-java/

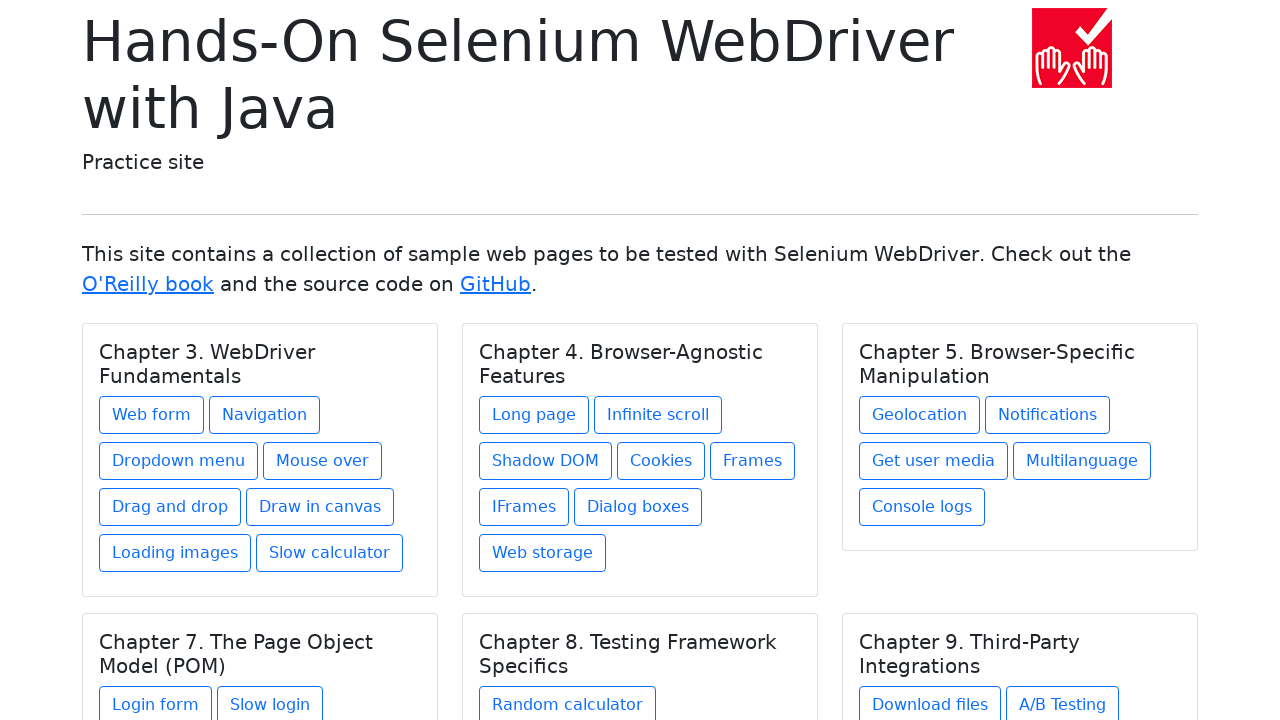

Clicked web-form link at (152, 415) on a[href='web-form.html']
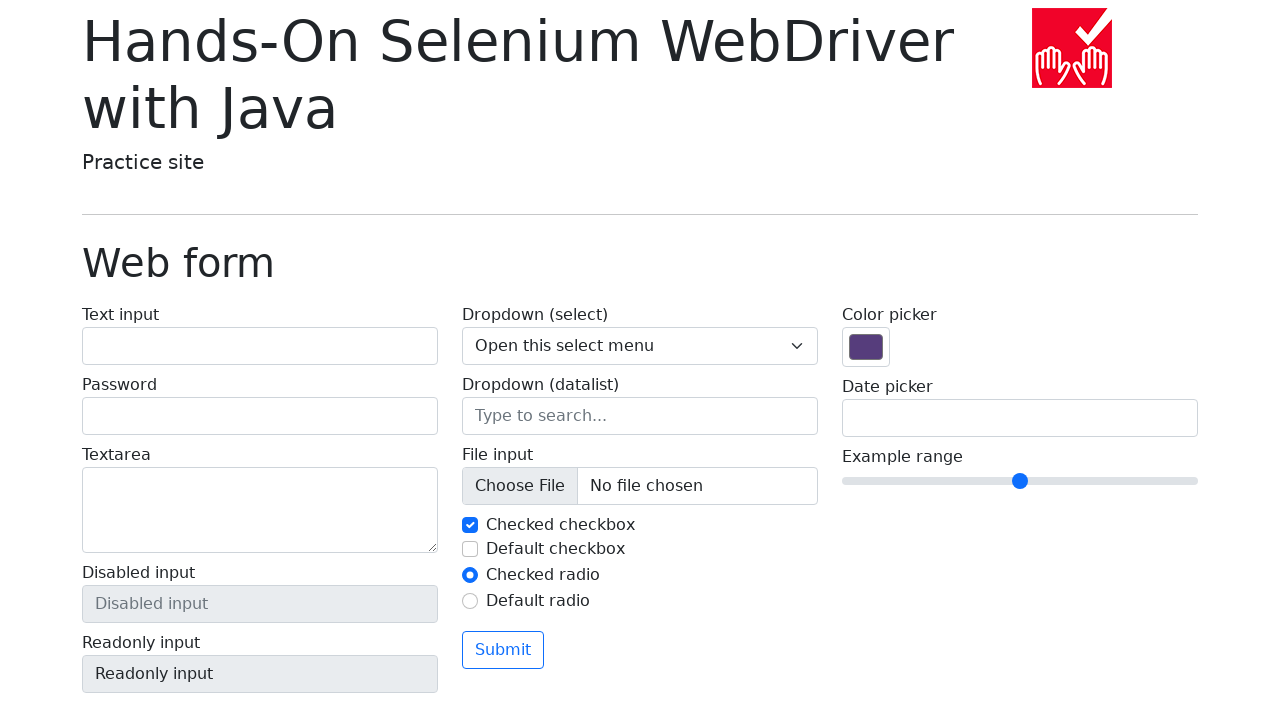

Located heading element h1.display-6
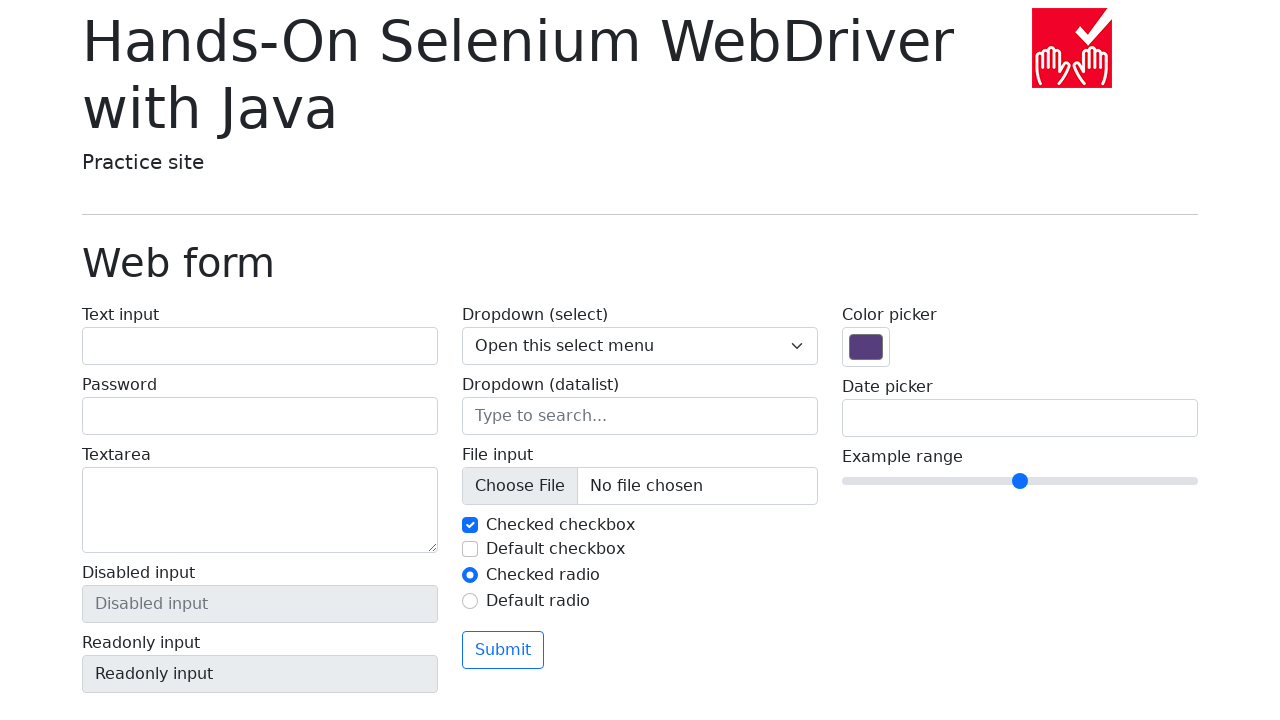

Verified heading text is 'Web form'
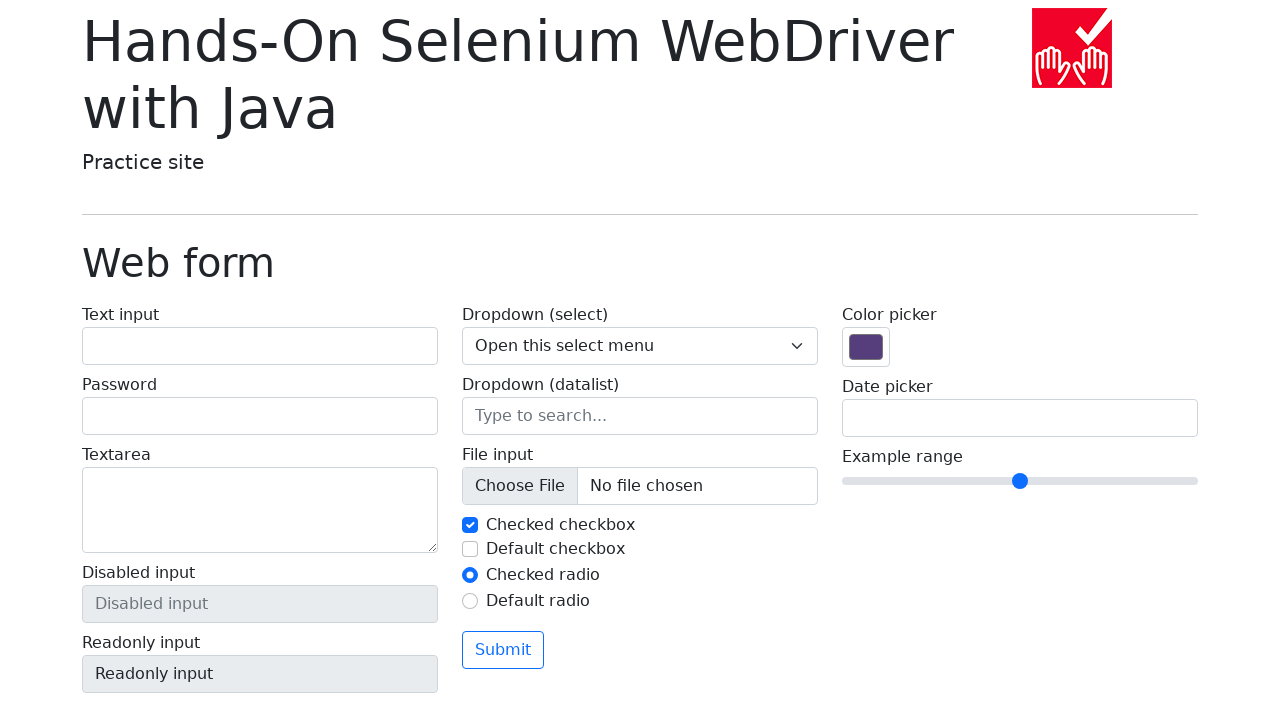

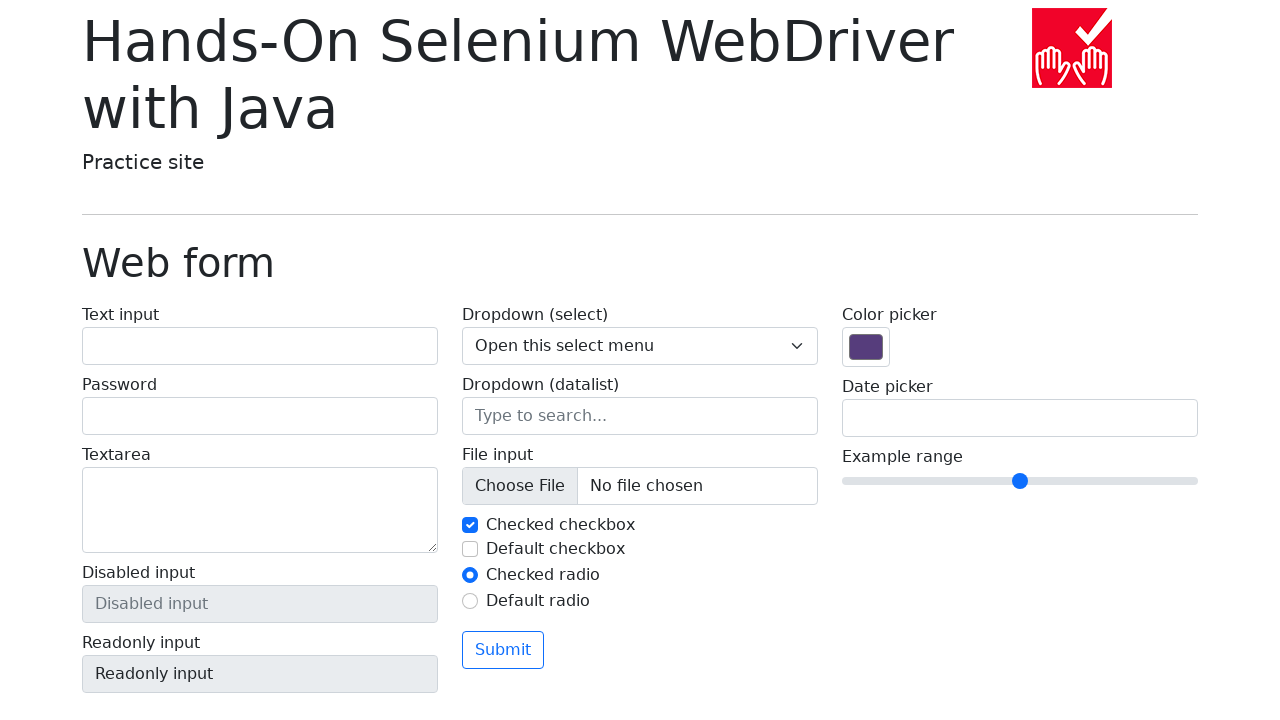